Tests an e-commerce shopping cart flow by searching for products, adding them to cart, applying a promo code, and verifying the discount is applied

Starting URL: https://rahulshettyacademy.com/seleniumPractise/#/

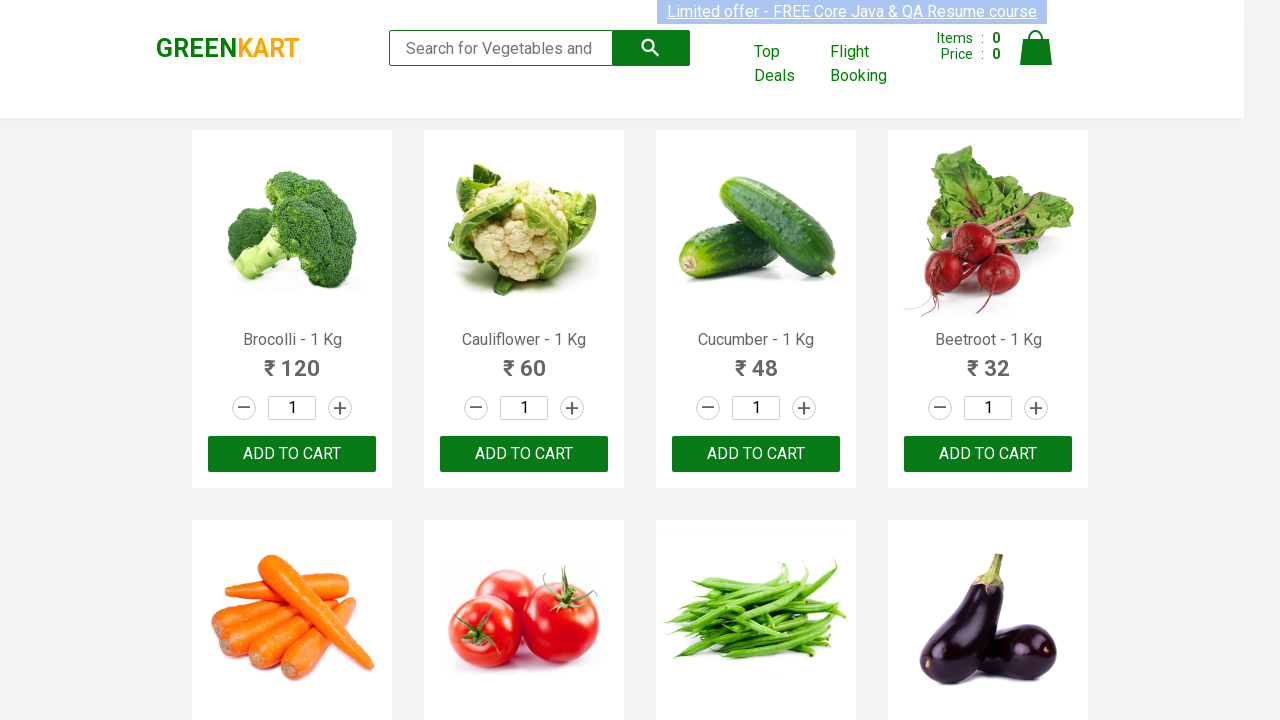

Filled search field with 'ber' to find products on input[type='search']
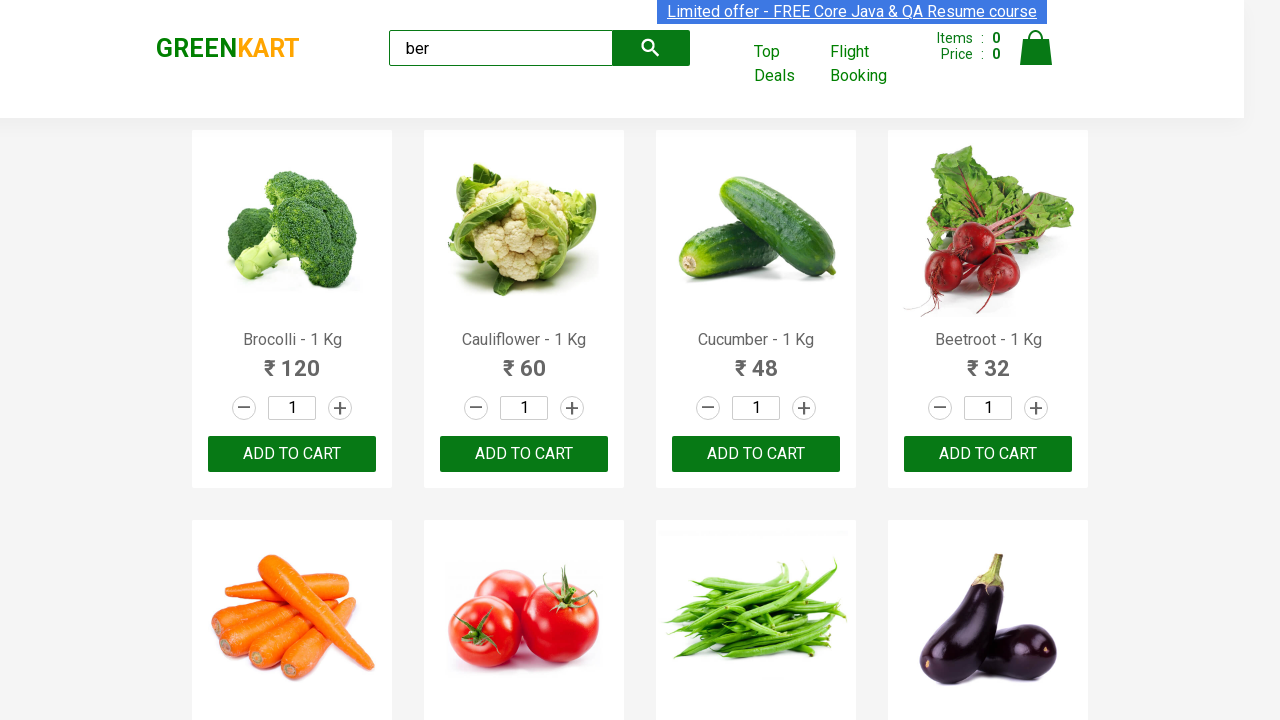

Waited 3 seconds for search results to load
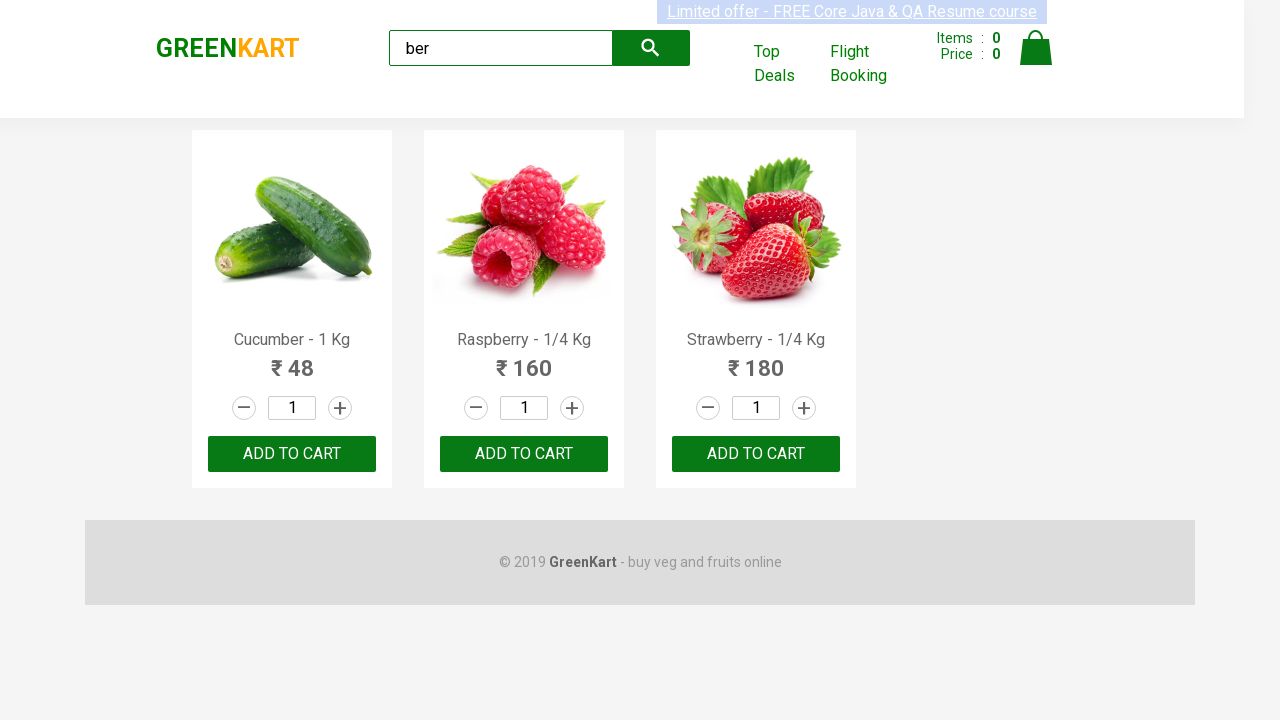

Located all 'ADD TO CART' buttons for matching products
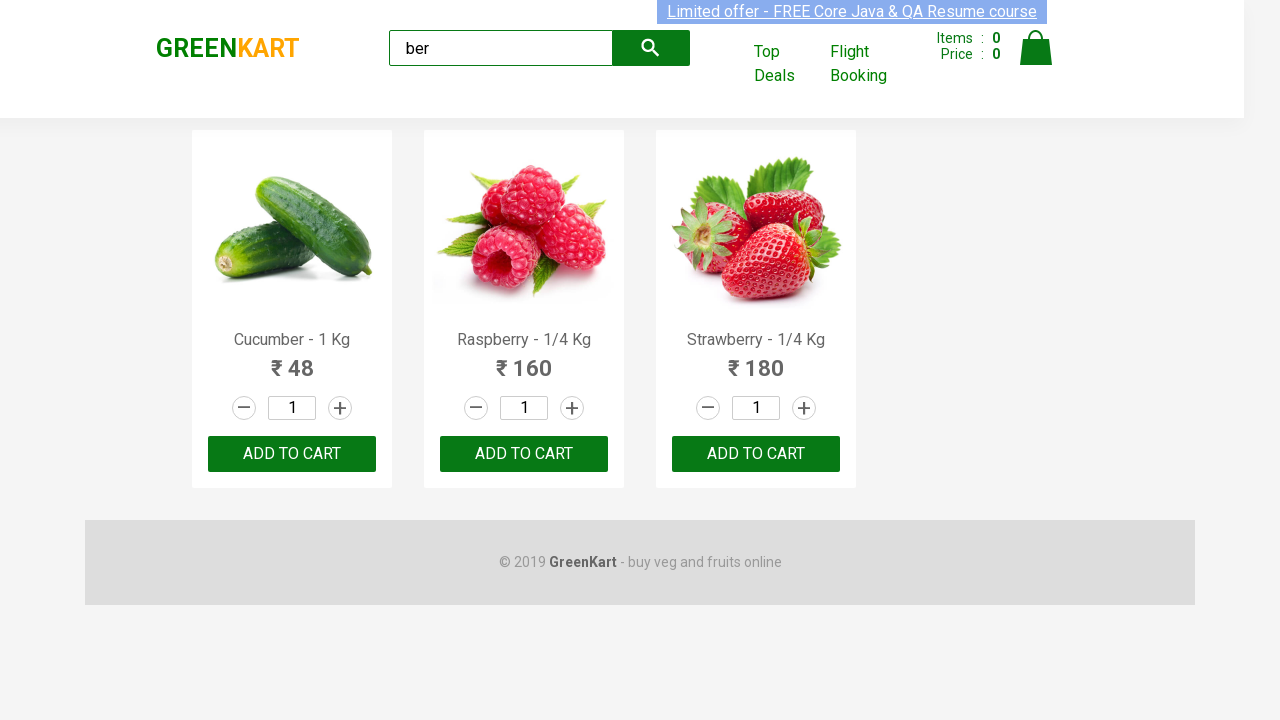

Clicked 'ADD TO CART' button to add product to cart at (292, 454) on xpath=//div[@class='product-action']/button[text()='ADD TO CART'] >> nth=0
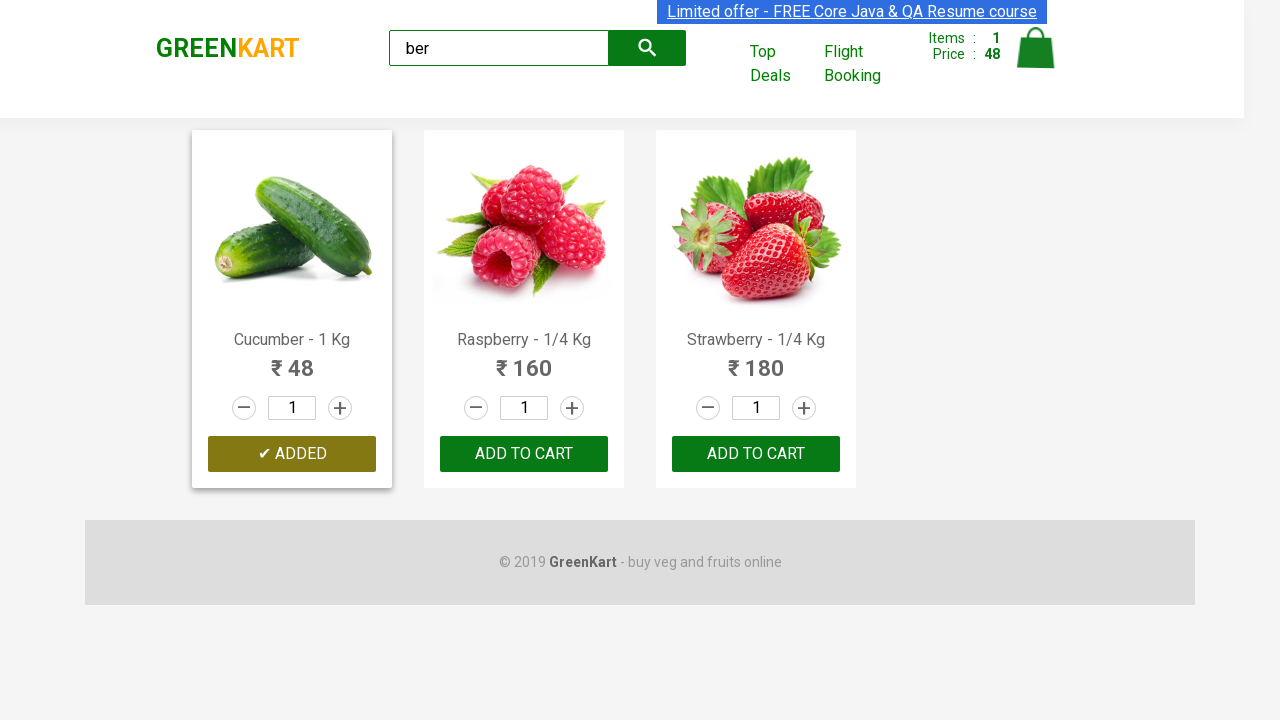

Clicked 'ADD TO CART' button to add product to cart at (756, 454) on xpath=//div[@class='product-action']/button[text()='ADD TO CART'] >> nth=1
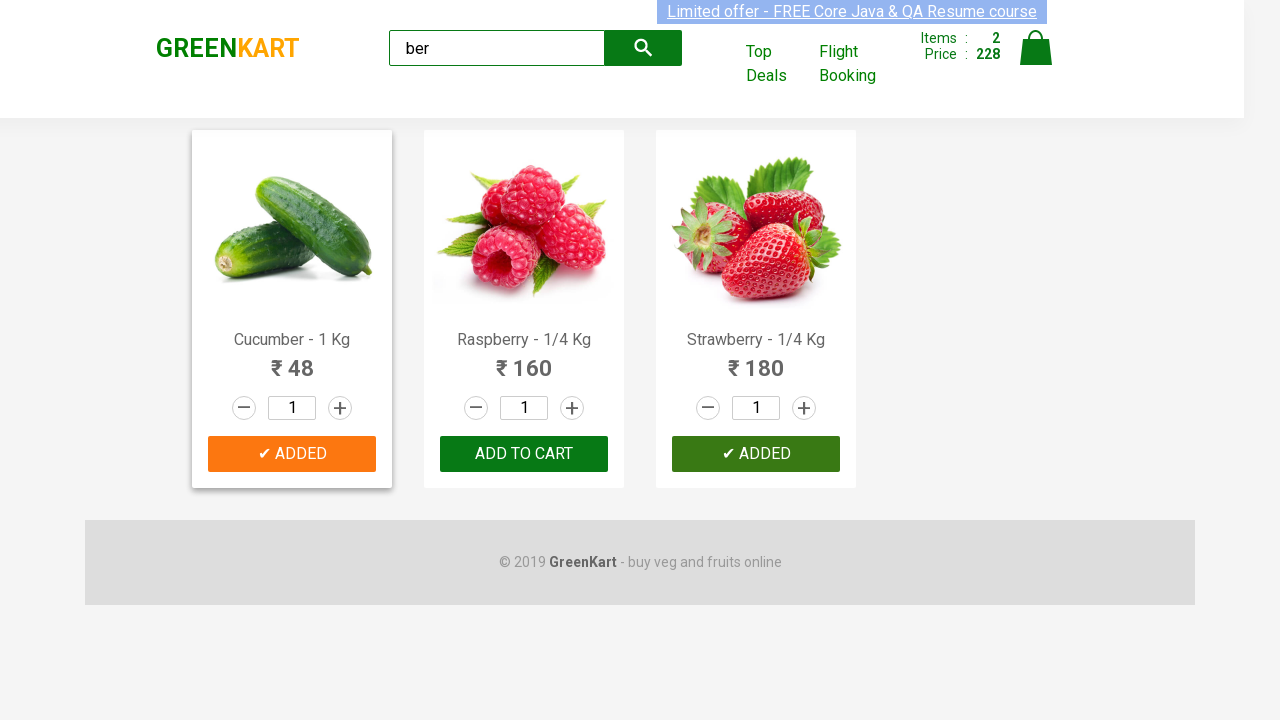

Clicked 'ADD TO CART' button to add product to cart at (756, 454) on xpath=//div[@class='product-action']/button[text()='ADD TO CART'] >> nth=2
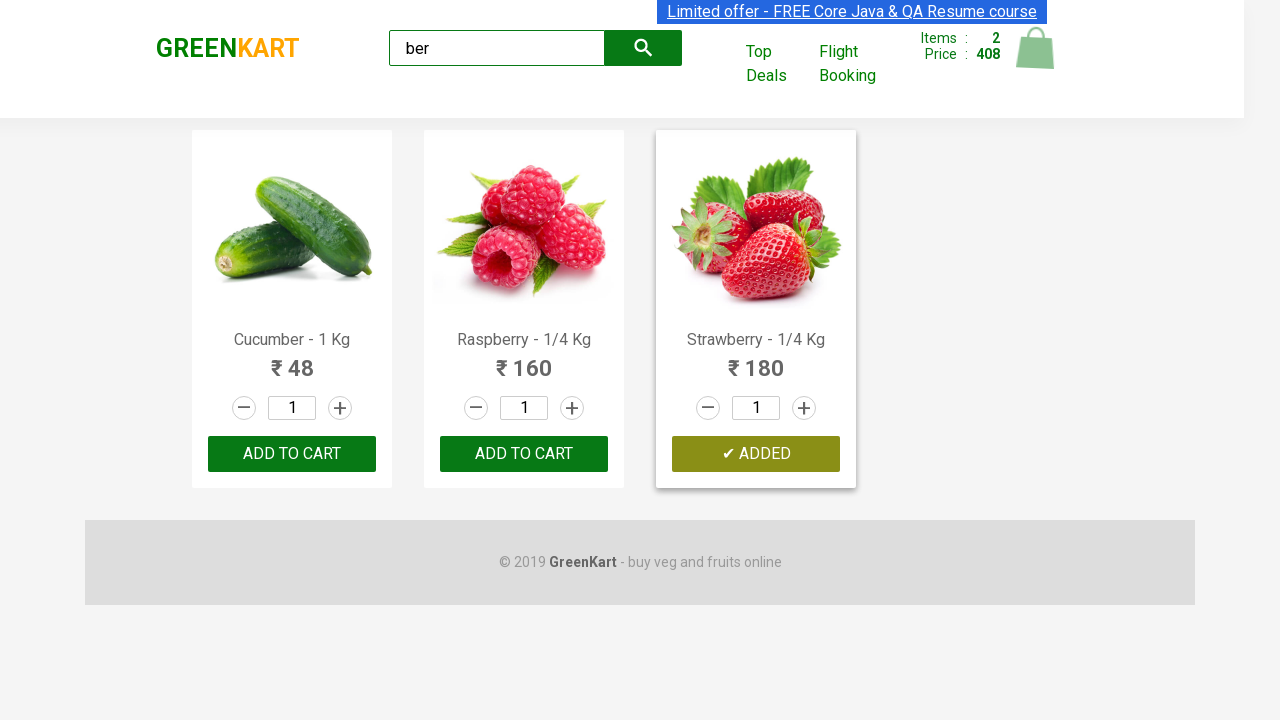

Waited 2 seconds after adding all products to cart
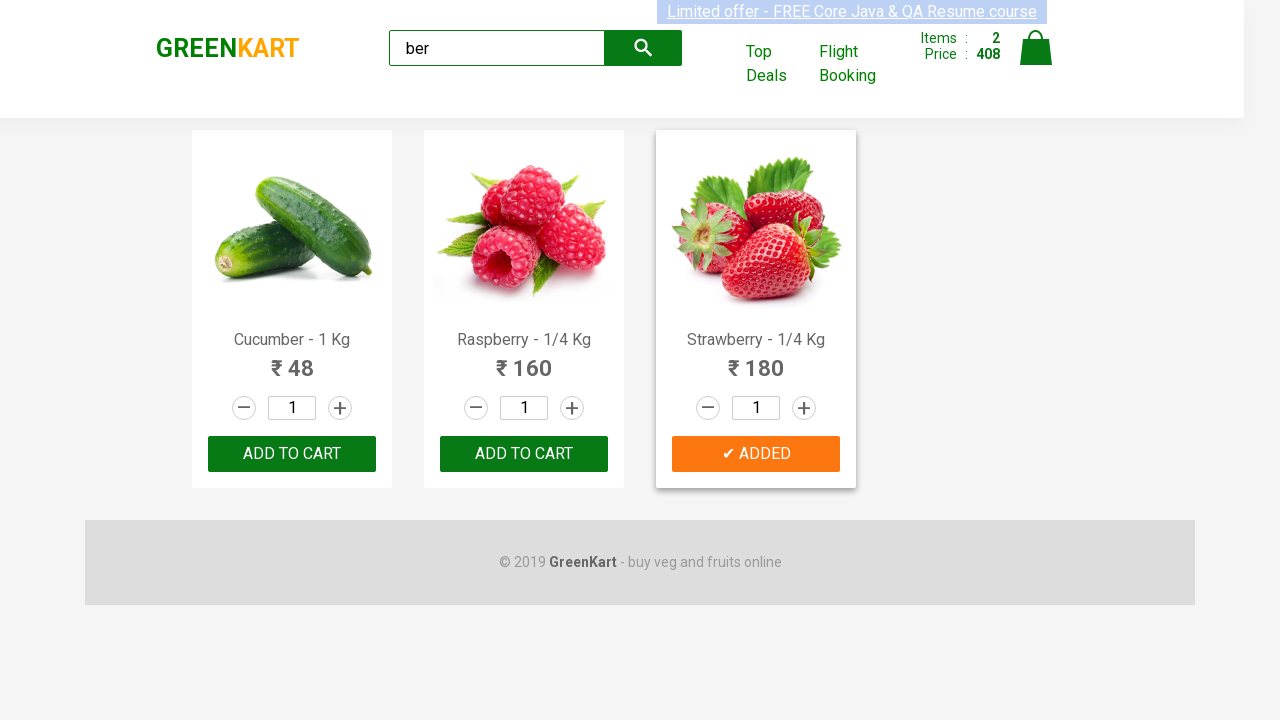

Clicked cart icon to open shopping cart at (1036, 48) on img[alt='Cart']
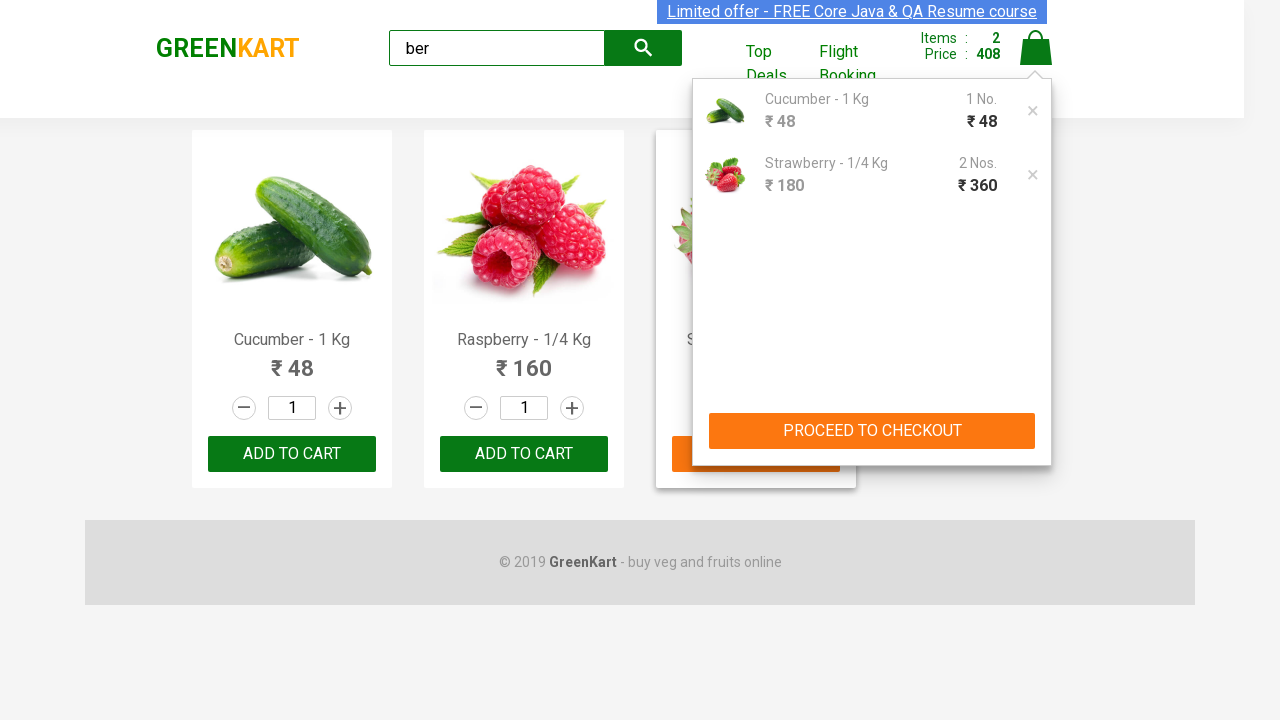

Waited 1 second for cart page to load
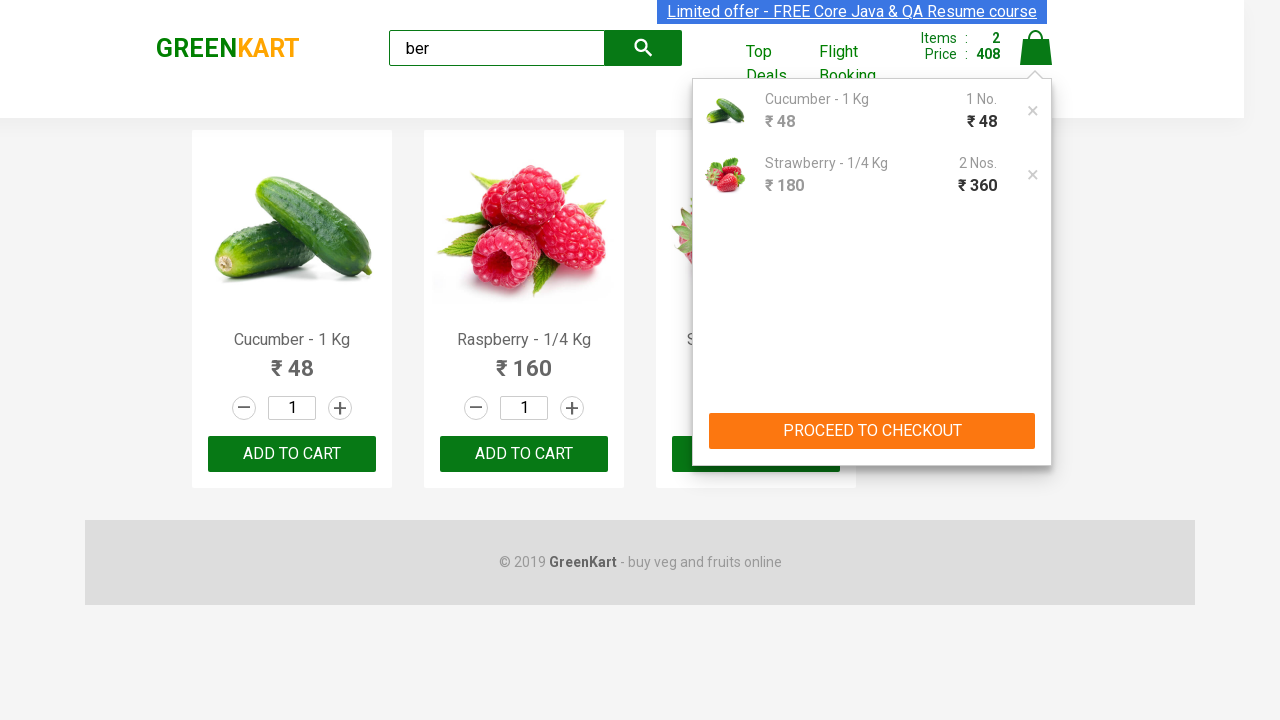

Clicked 'PROCEED' button to proceed to checkout at (872, 431) on xpath=//button[contains(text(),'PROCEED')]
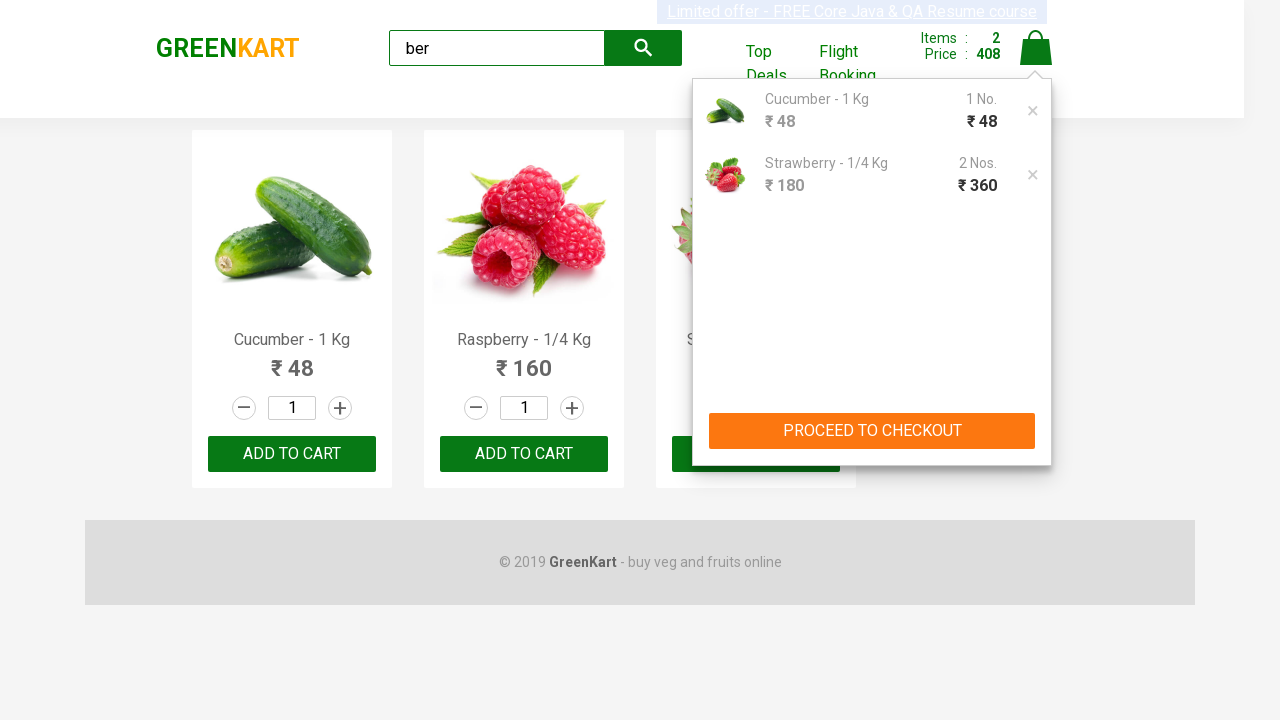

Promo code input field became available
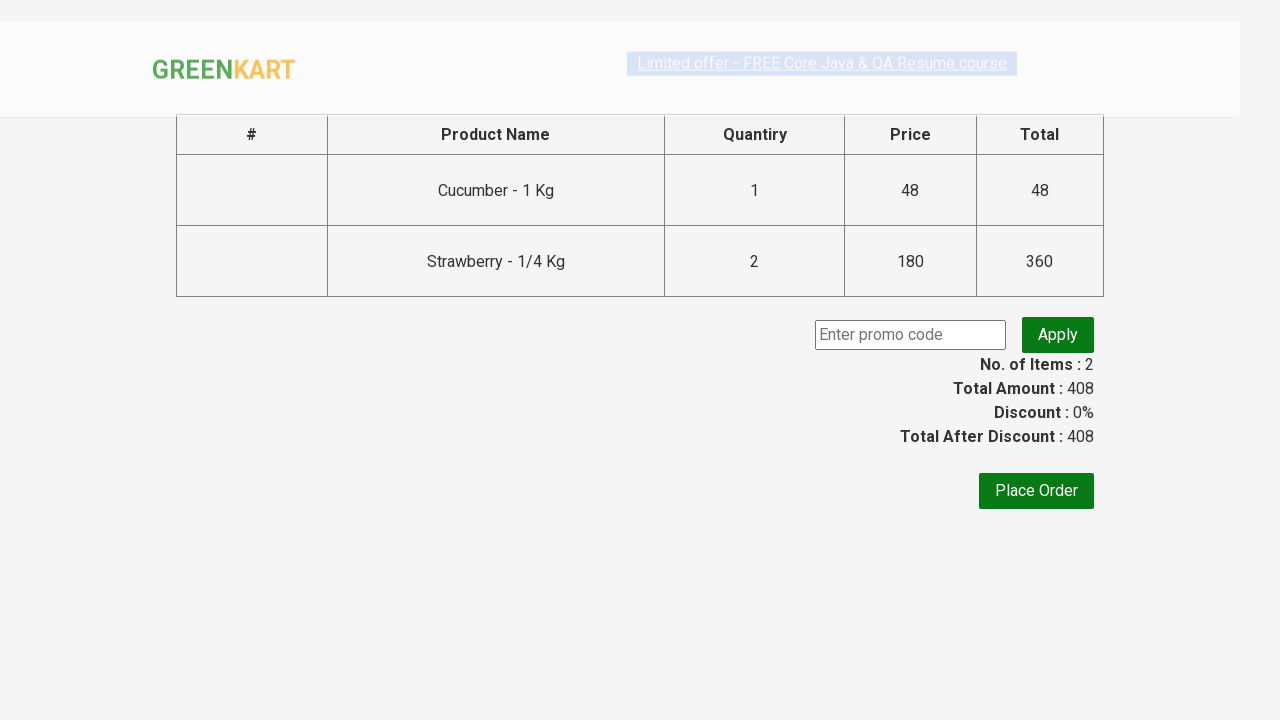

Filled promo code field with 'rahulshettyacademy' on input.promoCode
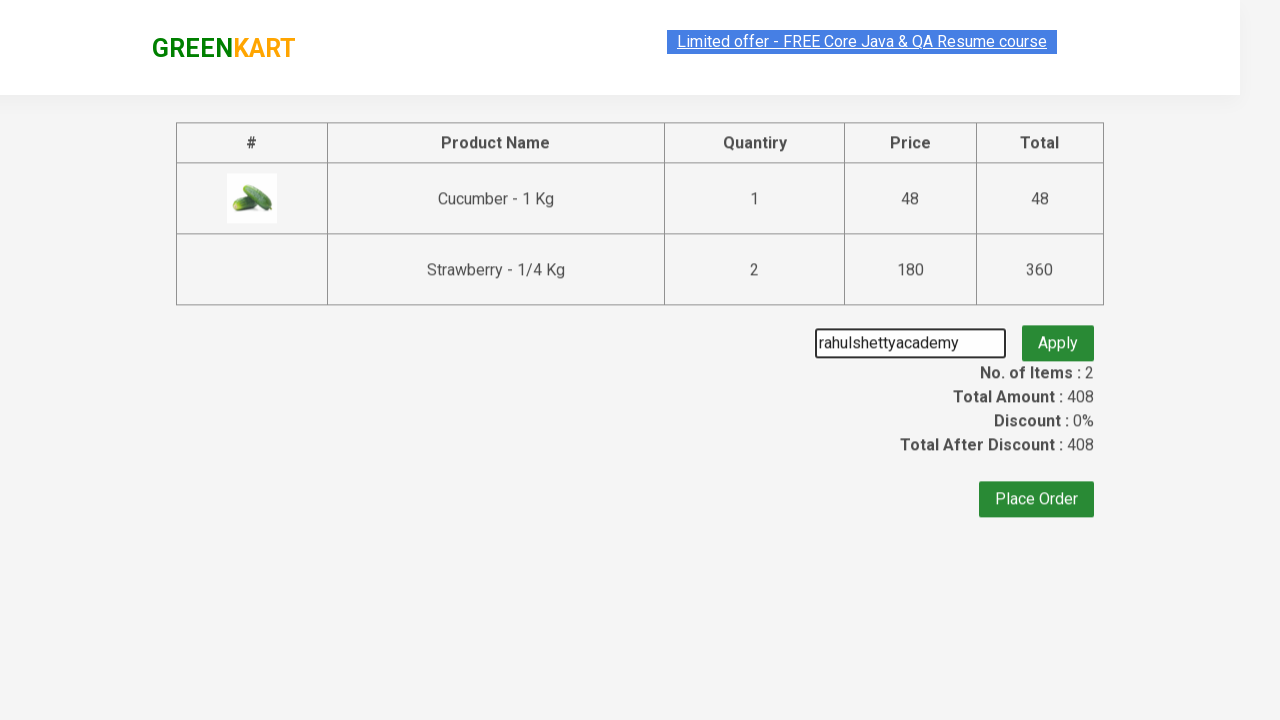

Clicked 'Apply' button to apply promo code at (1058, 335) on xpath=//button[text()='Apply']
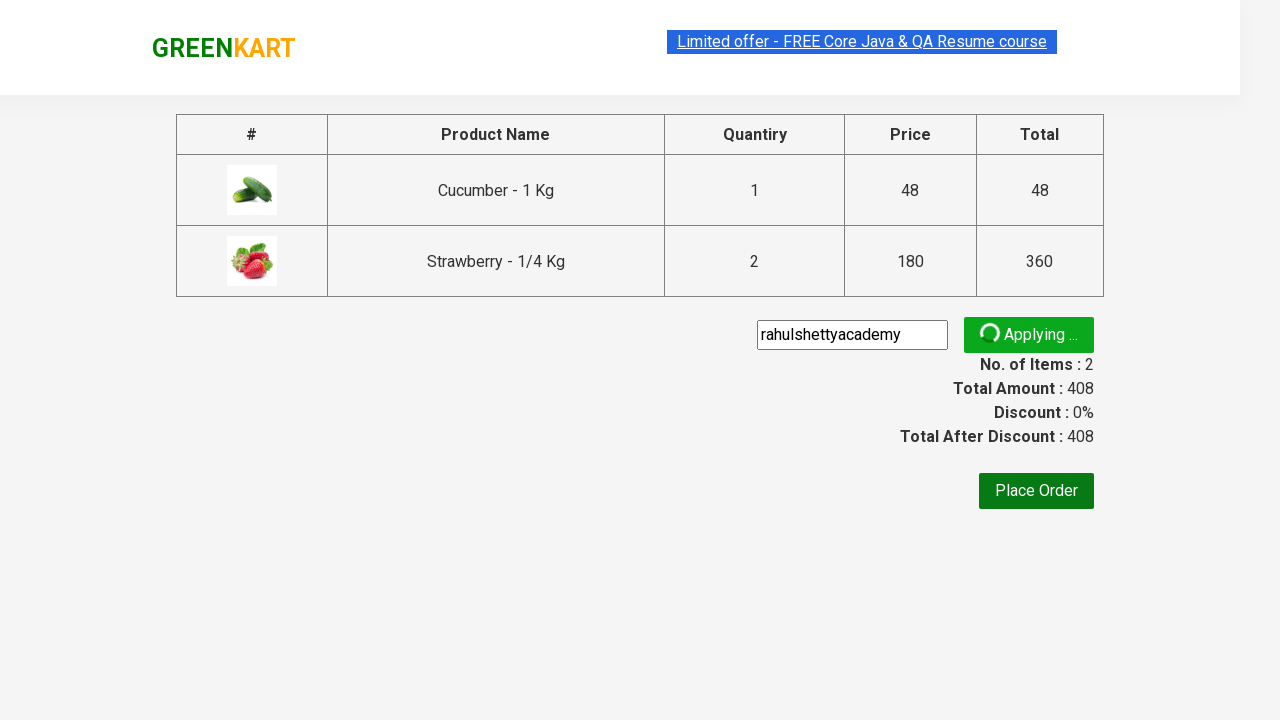

Promo code confirmation message appeared - discount applied successfully
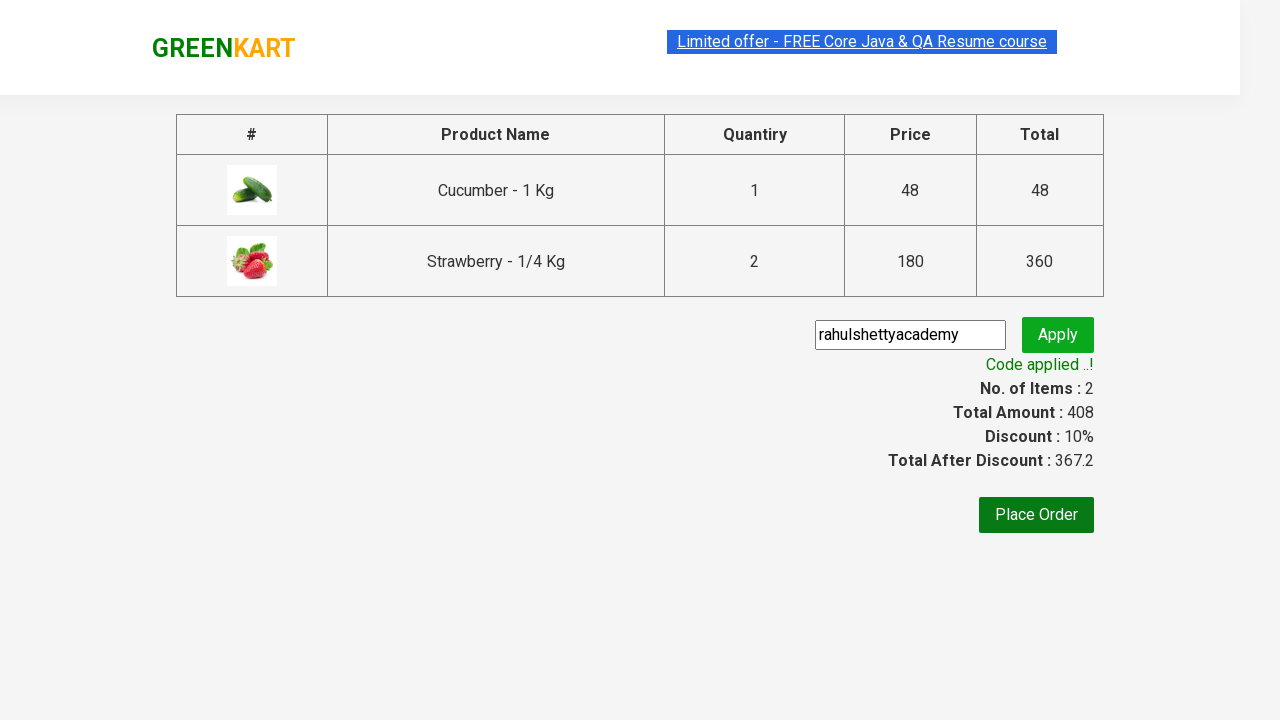

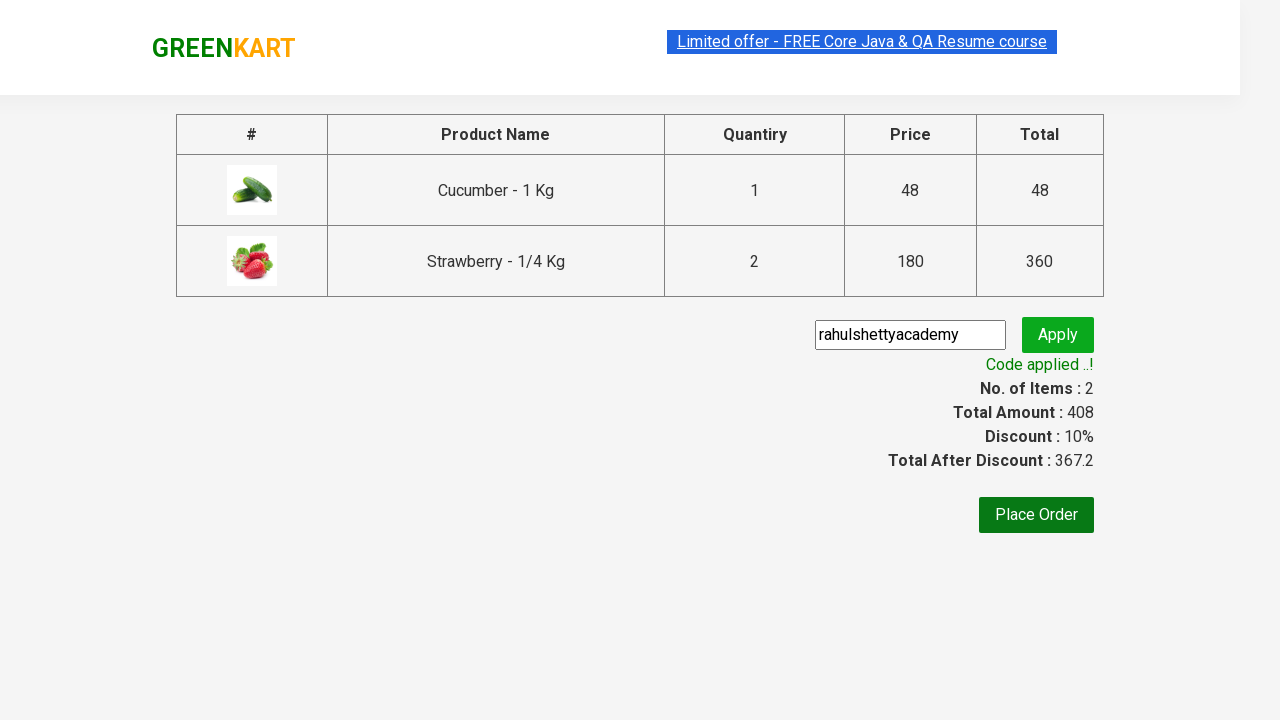